Plays a game of Hangman by selecting difficulty, accepting an alert, guessing vowels first (A, E, I, O, U), then randomly selecting other letters until the game ends

Starting URL: https://abenner2000.github.io/Hangman

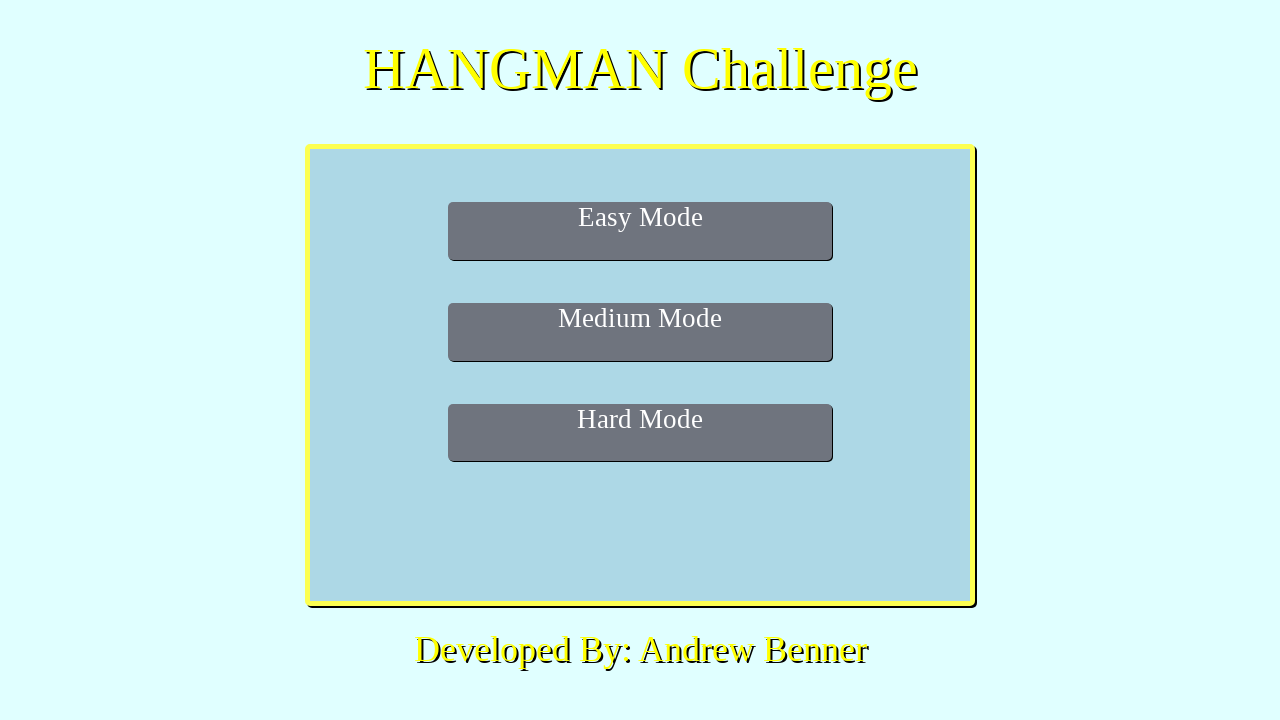

Clicked on difficulty option menu at (640, 231) on .OptionMenu
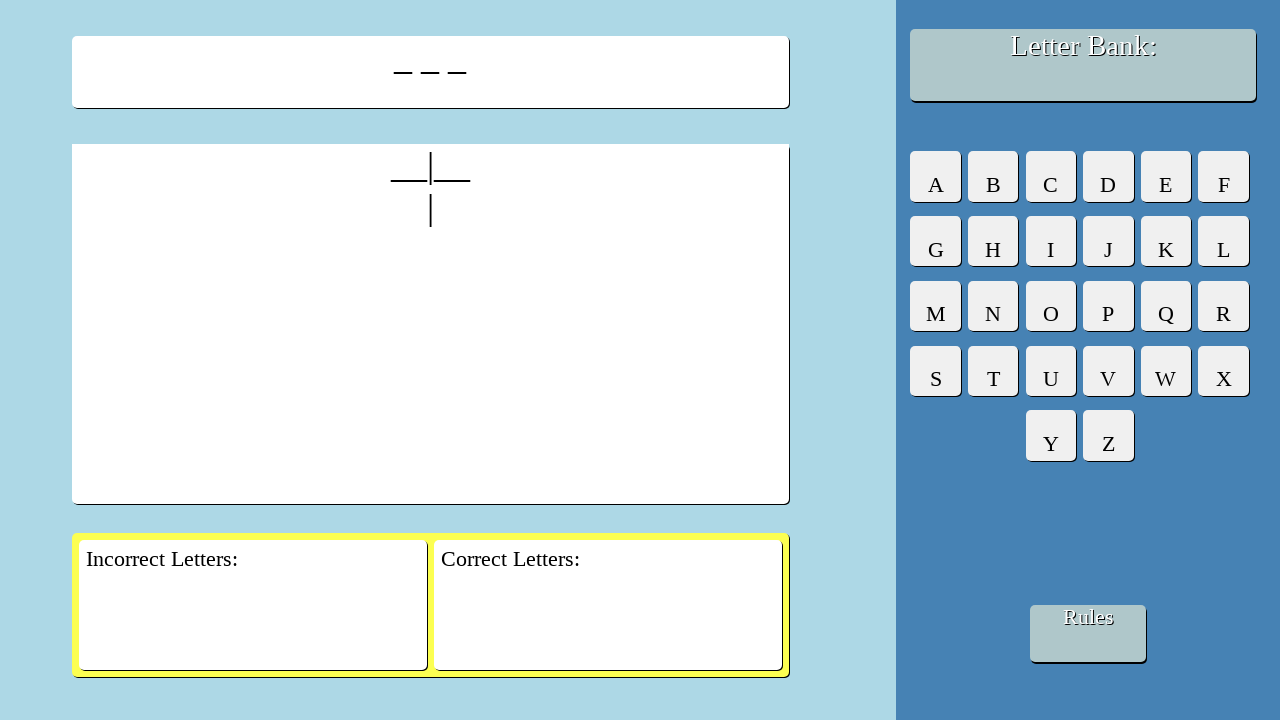

Set up alert dialog handler to accept dialogs
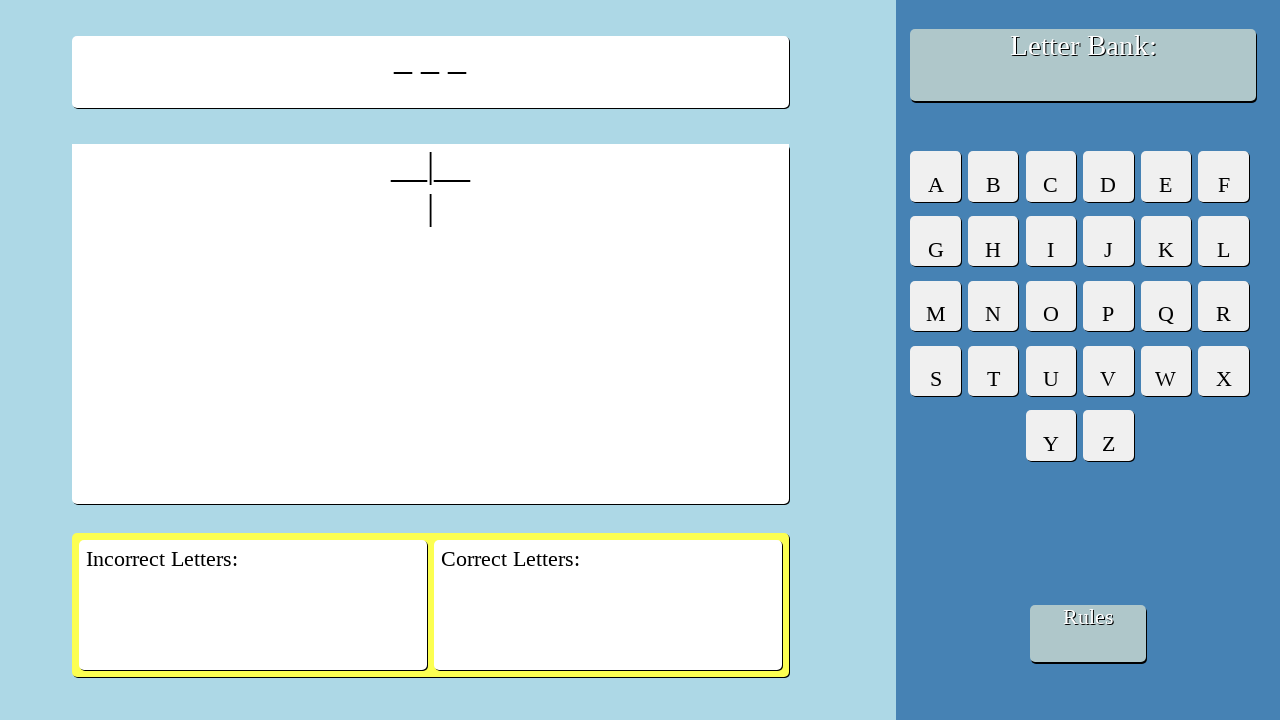

Guessed letter A (vowel) at (936, 176) on div.LetterBox >> nth=0
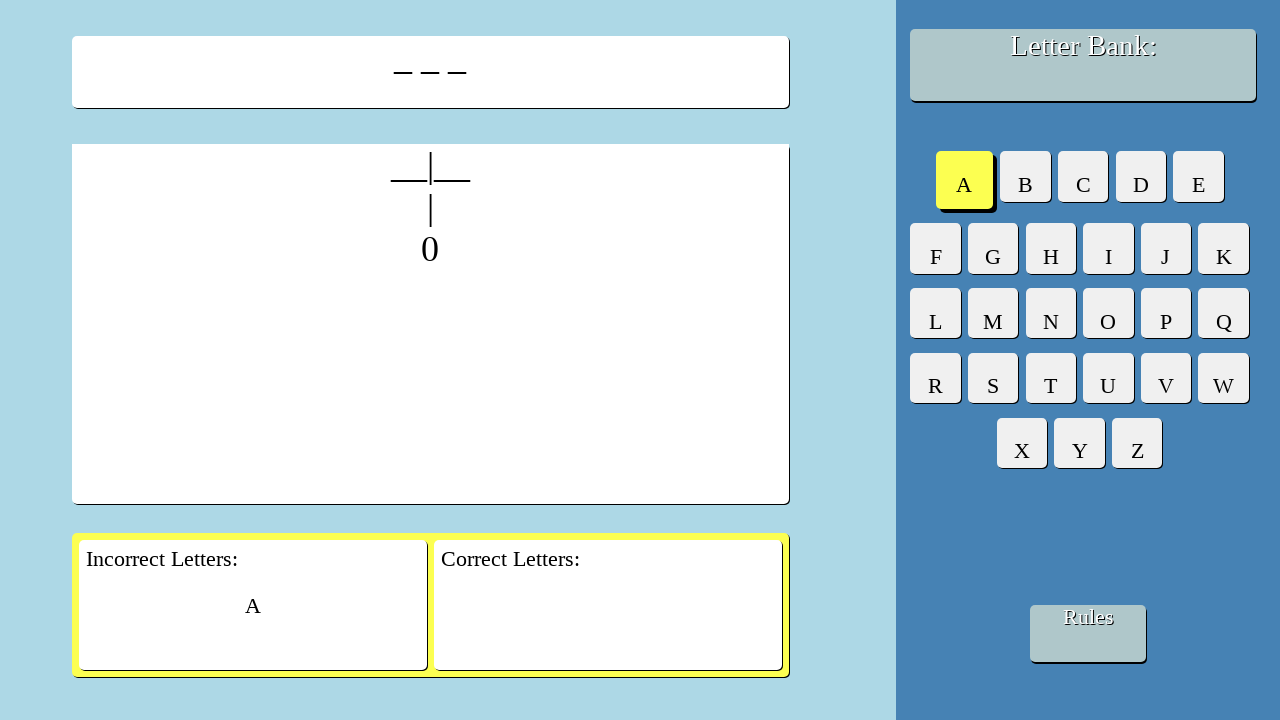

Guessed letter E (vowel) at (1198, 176) on div.LetterBox >> nth=4
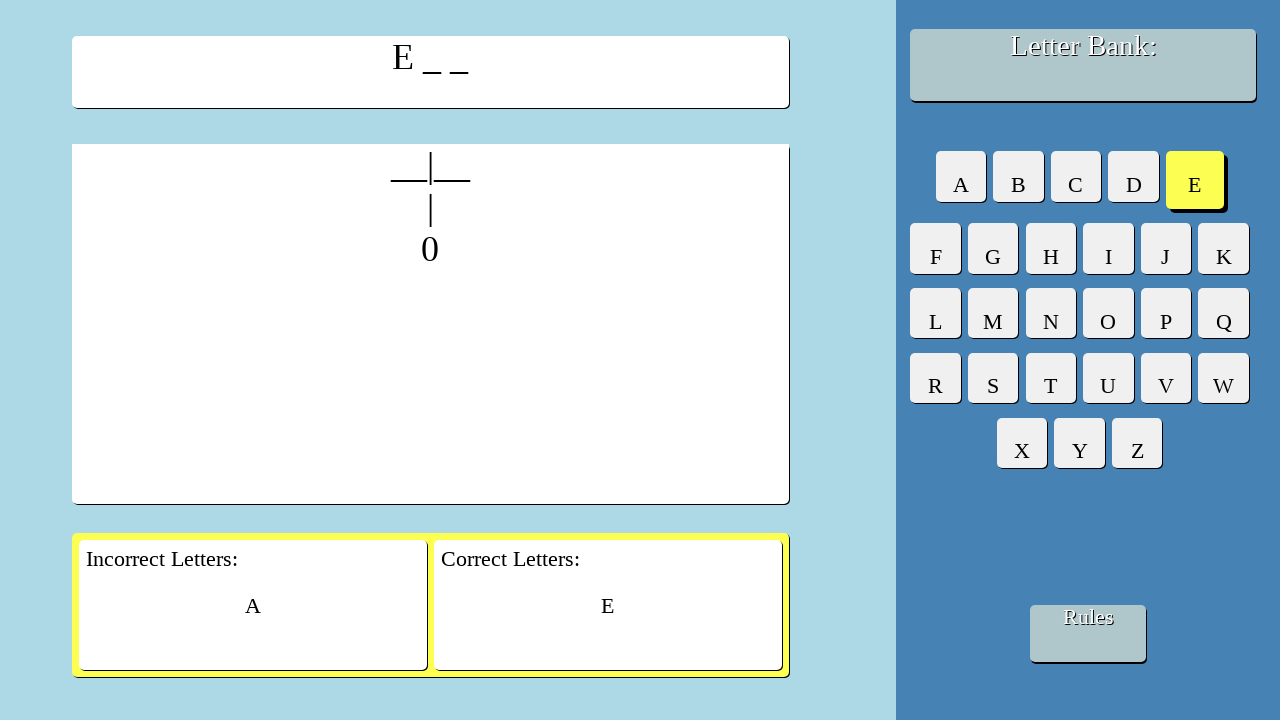

Guessed letter I (vowel) at (1108, 248) on div.LetterBox >> nth=8
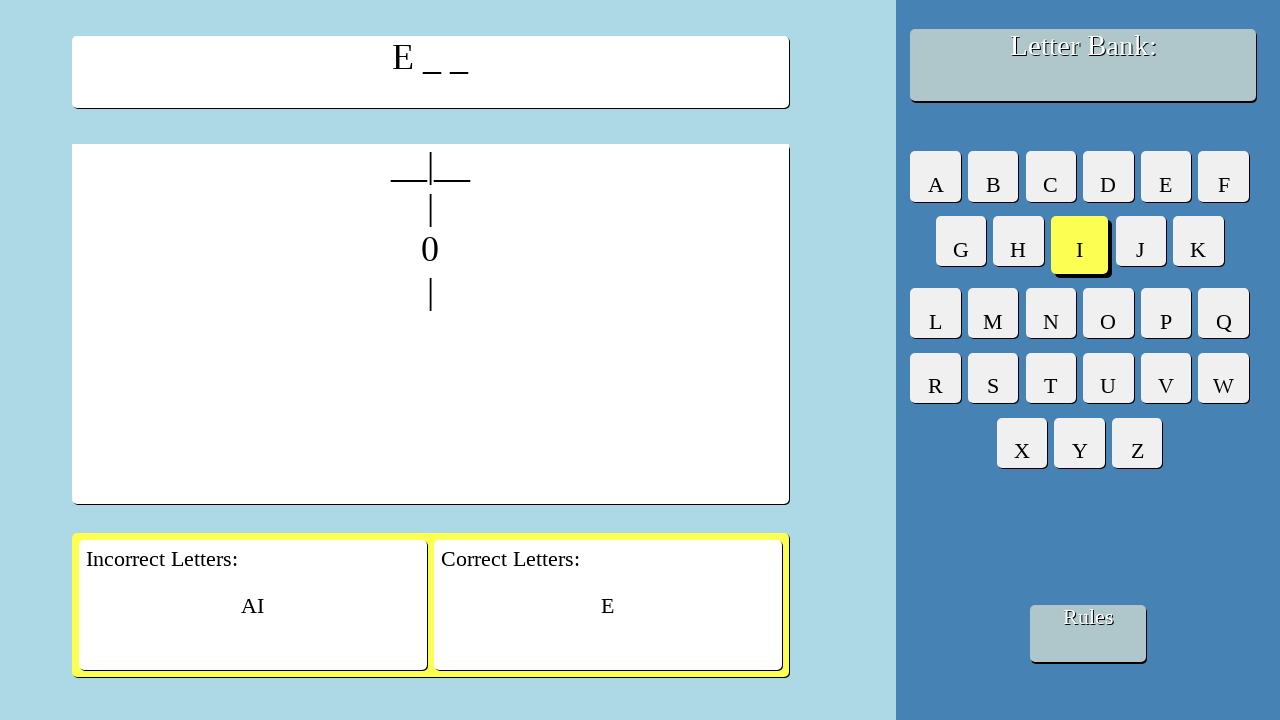

Guessed letter O (vowel) at (1108, 313) on div.LetterBox >> nth=14
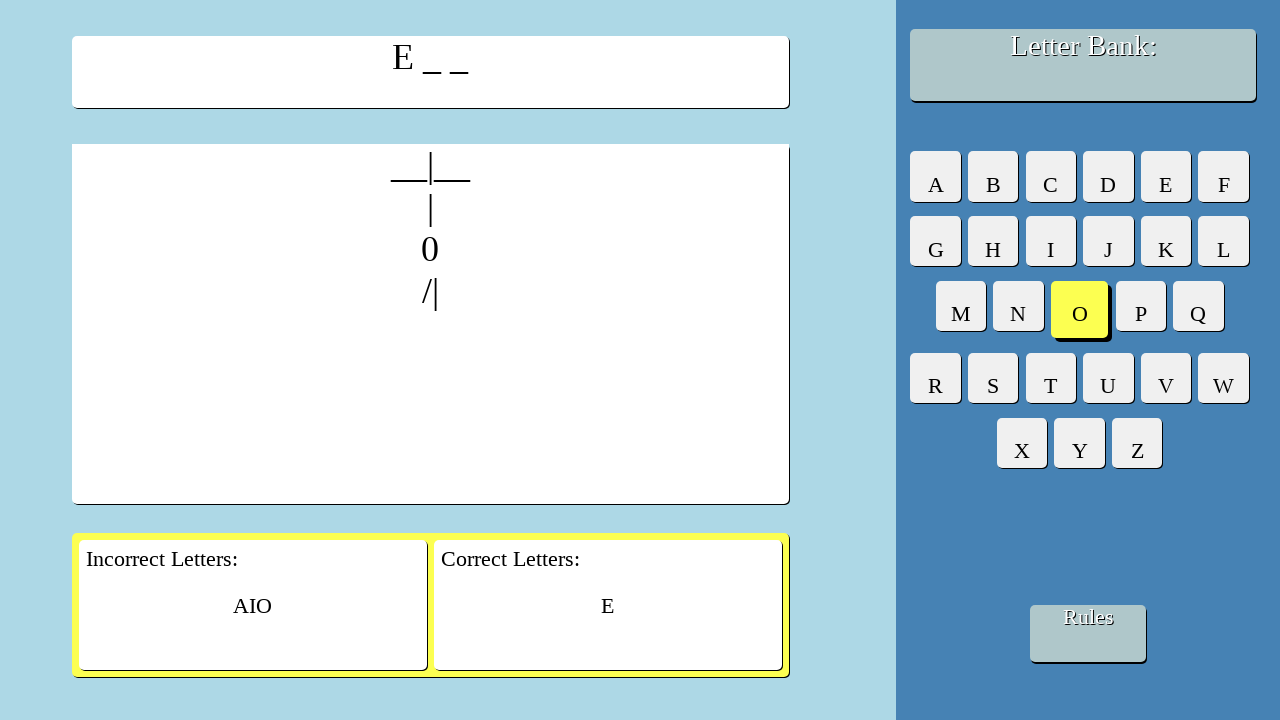

Guessed letter U (vowel) at (1108, 378) on div.LetterBox >> nth=20
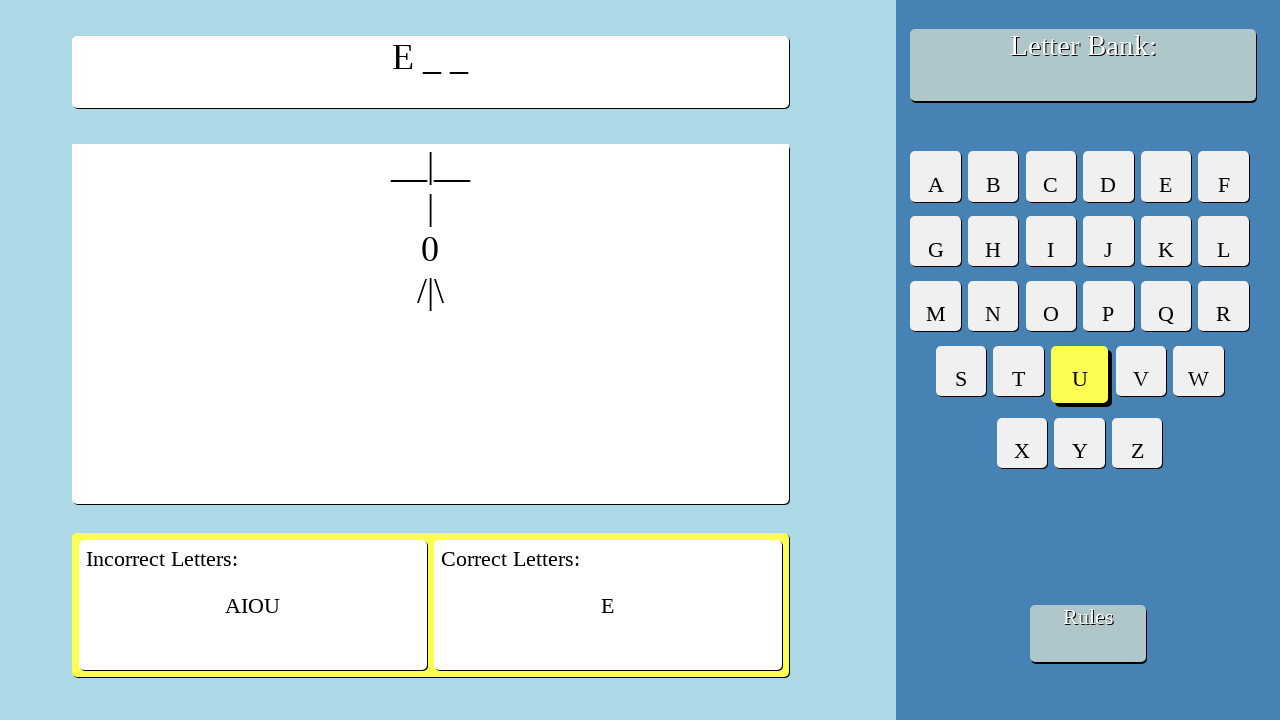

Guessed random letter at index 15 at (1108, 306) on div.LetterBox >> nth=15
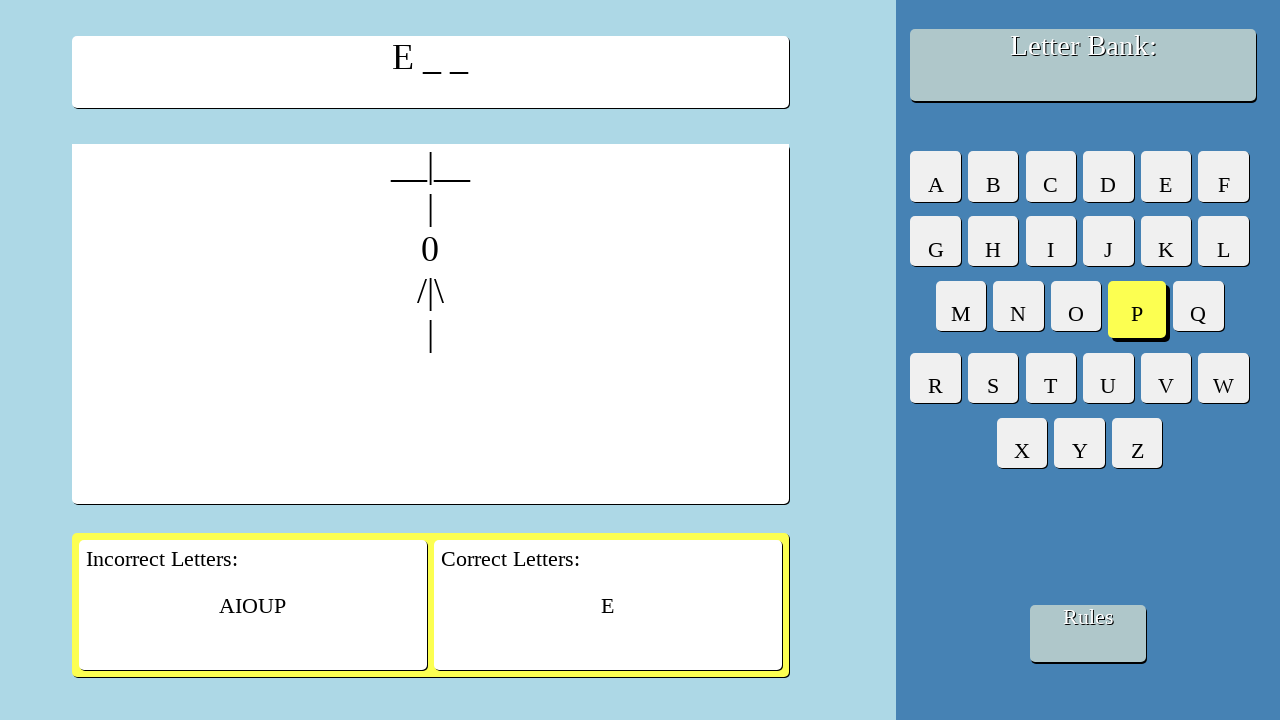

Guessed random letter at index 6 at (936, 241) on div.LetterBox >> nth=6
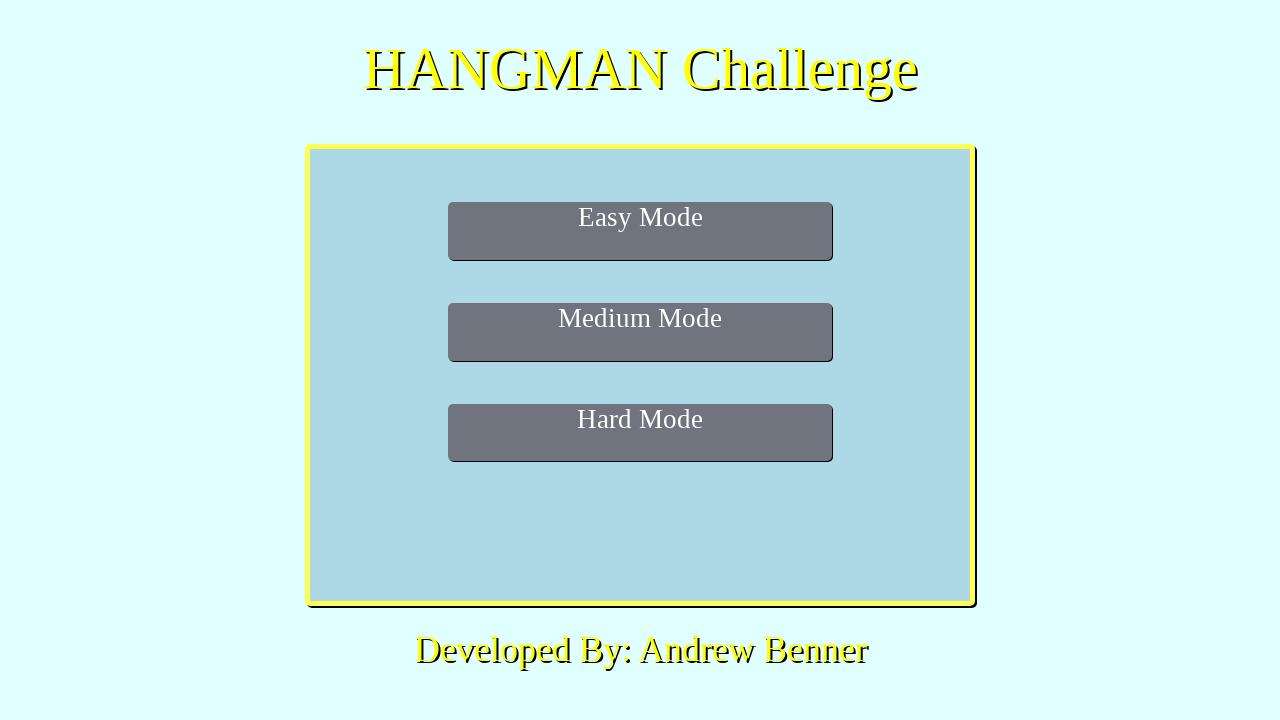

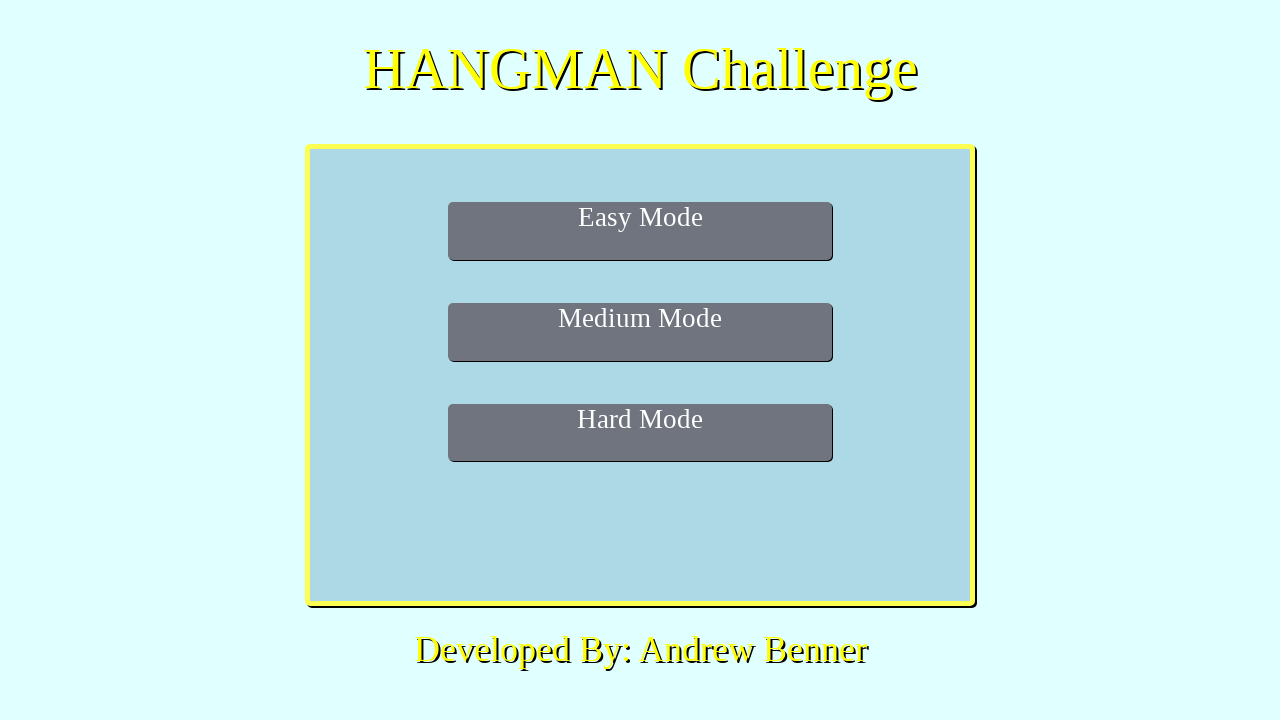